Tests JavaScript alert handling by clicking a button that triggers a JS alert, accepting it, and verifying the result message is displayed correctly.

Starting URL: https://the-internet.herokuapp.com/javascript_alerts

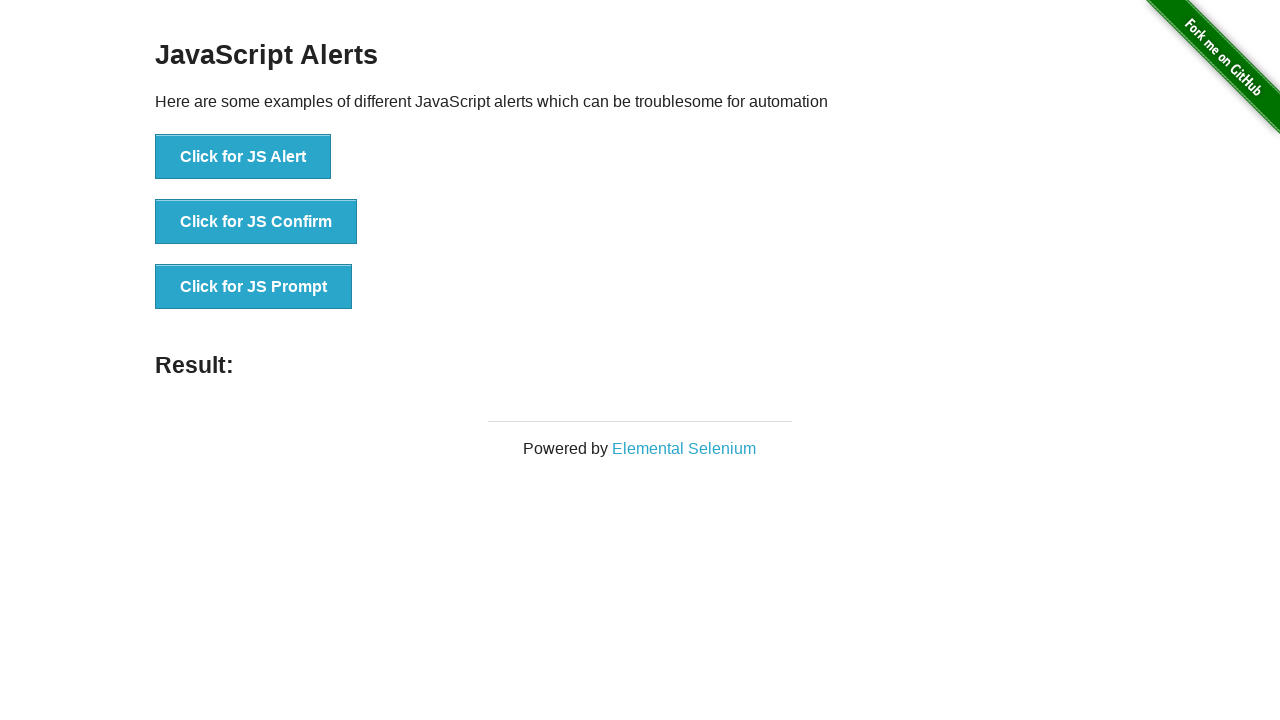

Clicked button to trigger JavaScript alert at (243, 157) on button[onclick='jsAlert()']
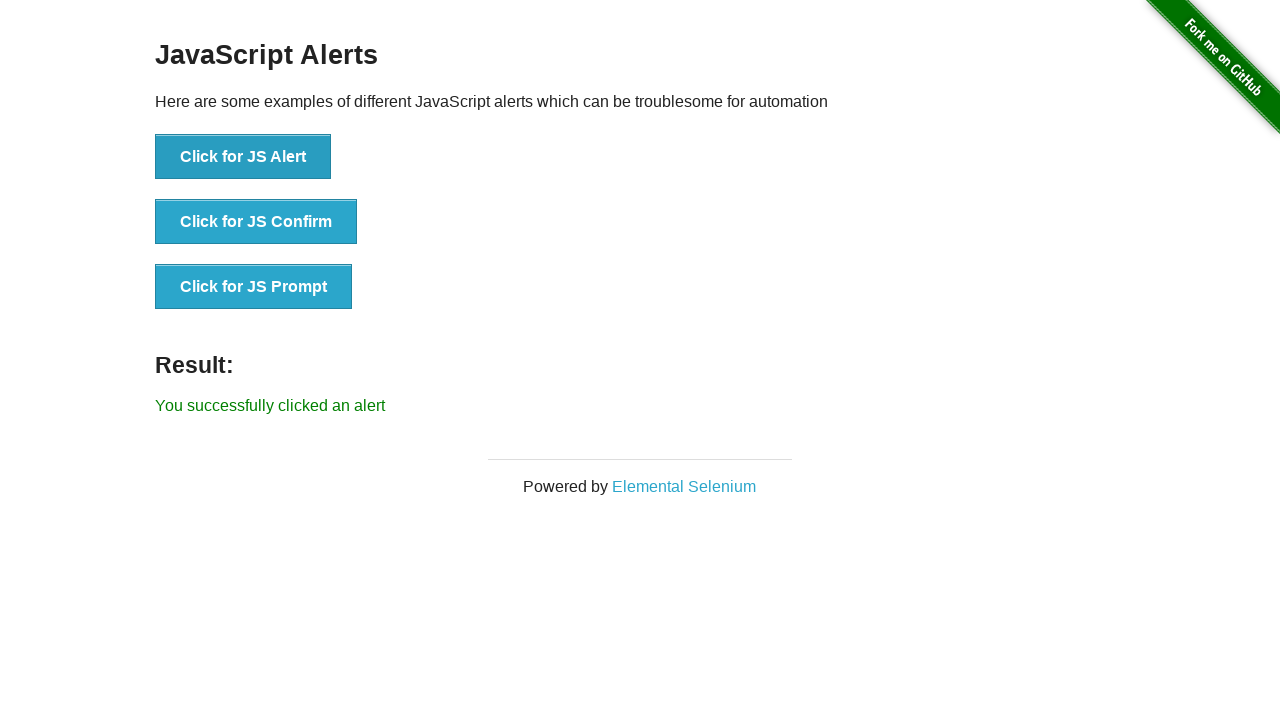

Set up dialog handler to accept alerts
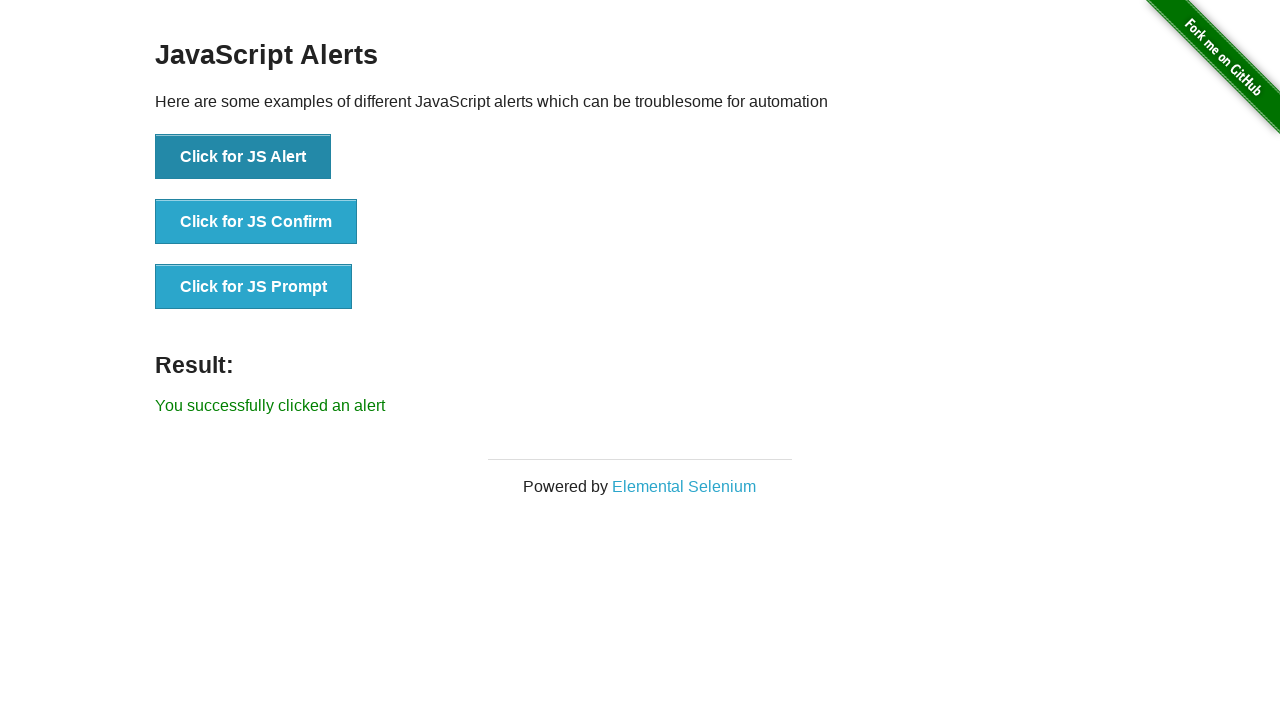

Clicked button again to trigger alert with handler active at (243, 157) on button[onclick='jsAlert()']
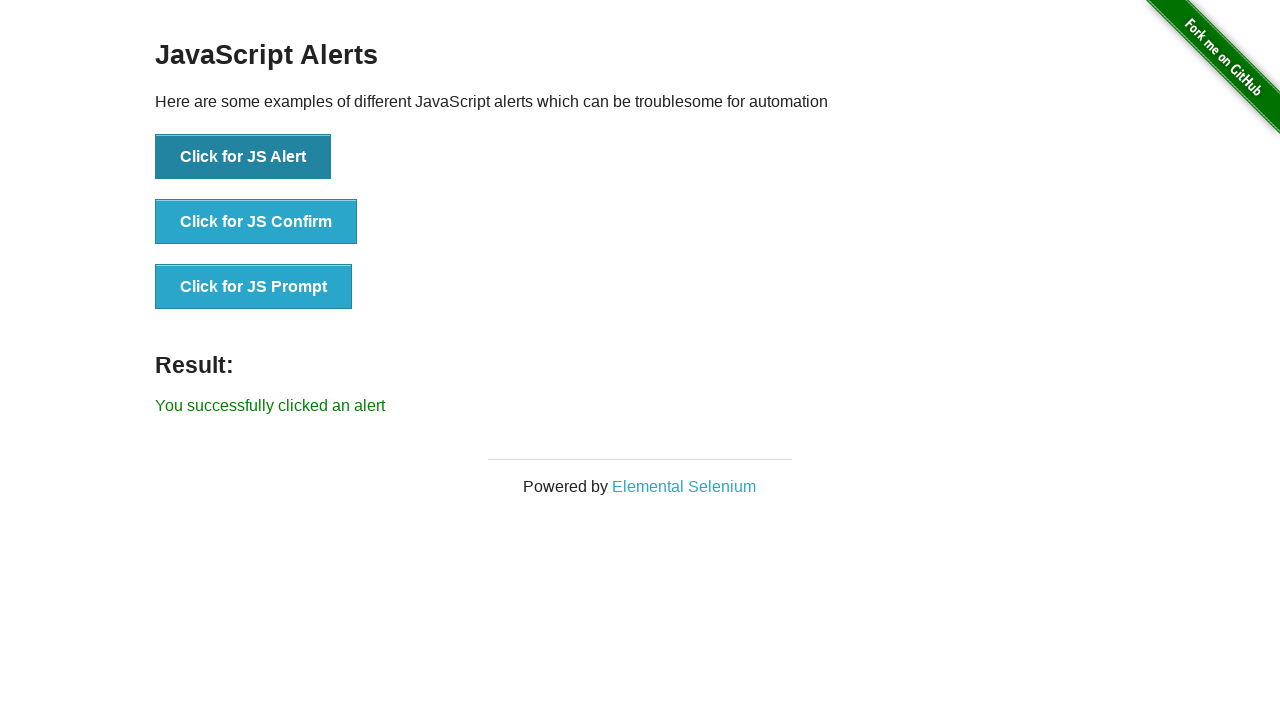

Result message element loaded after alert acceptance
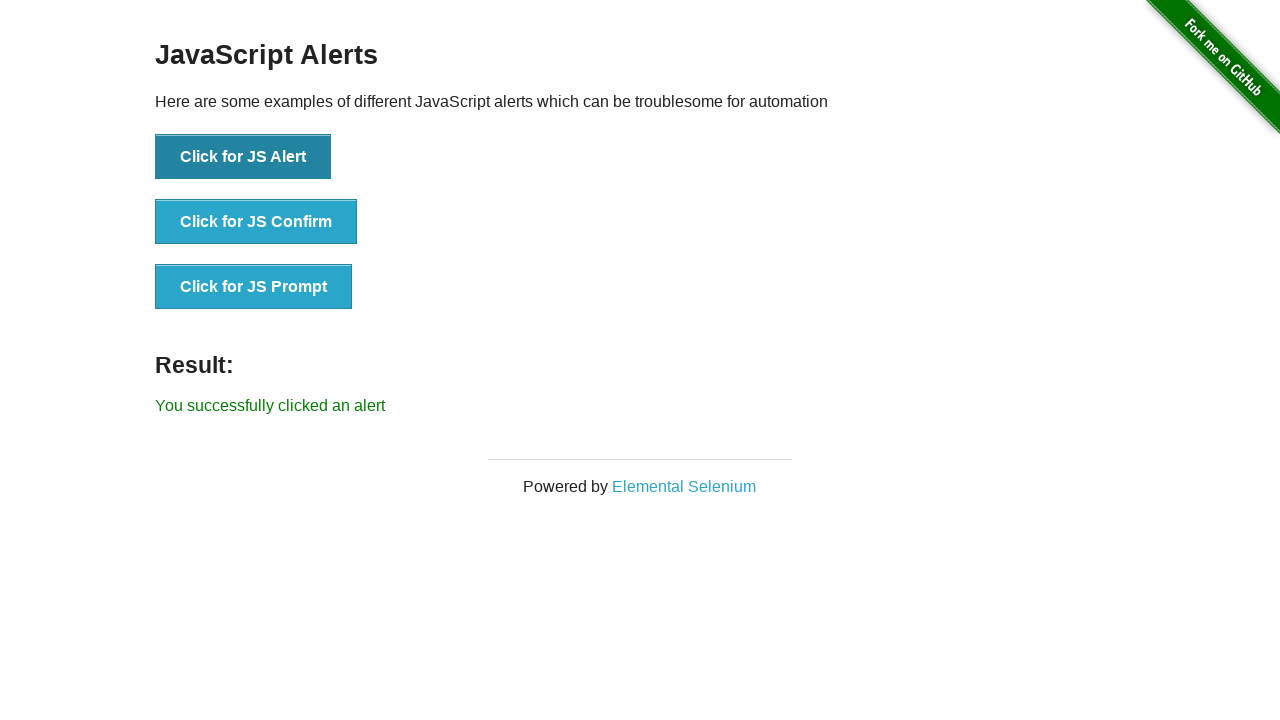

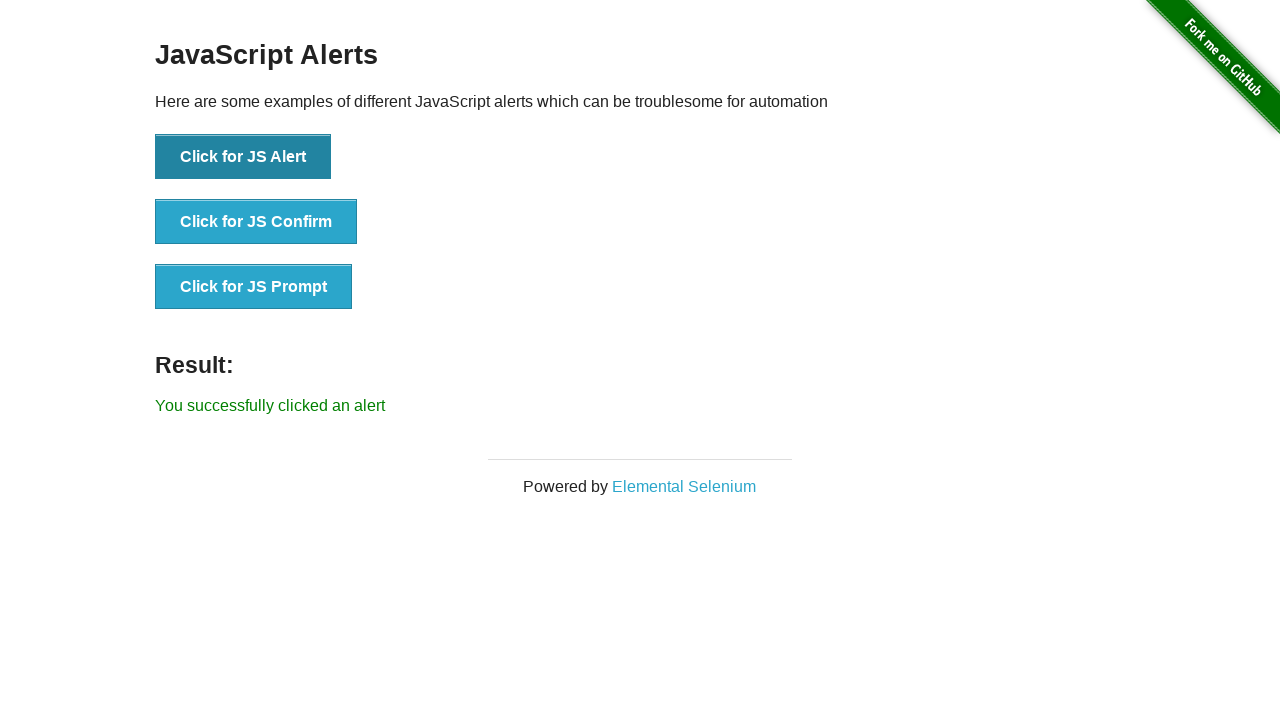